Tests registration form validation when confirmation password does not match original password

Starting URL: https://alada.vn/tai-khoan/dang-ky.html

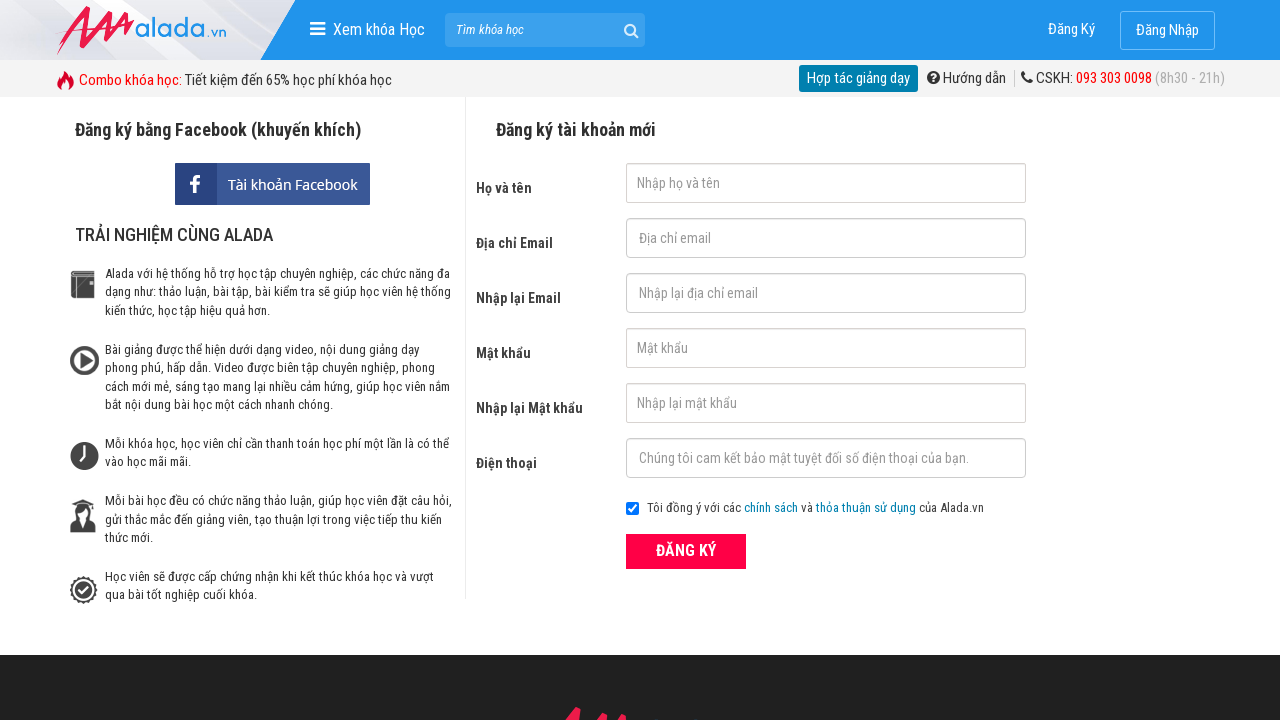

Filled first name field with 'hoa test001' on //input[@id='txtFirstname']
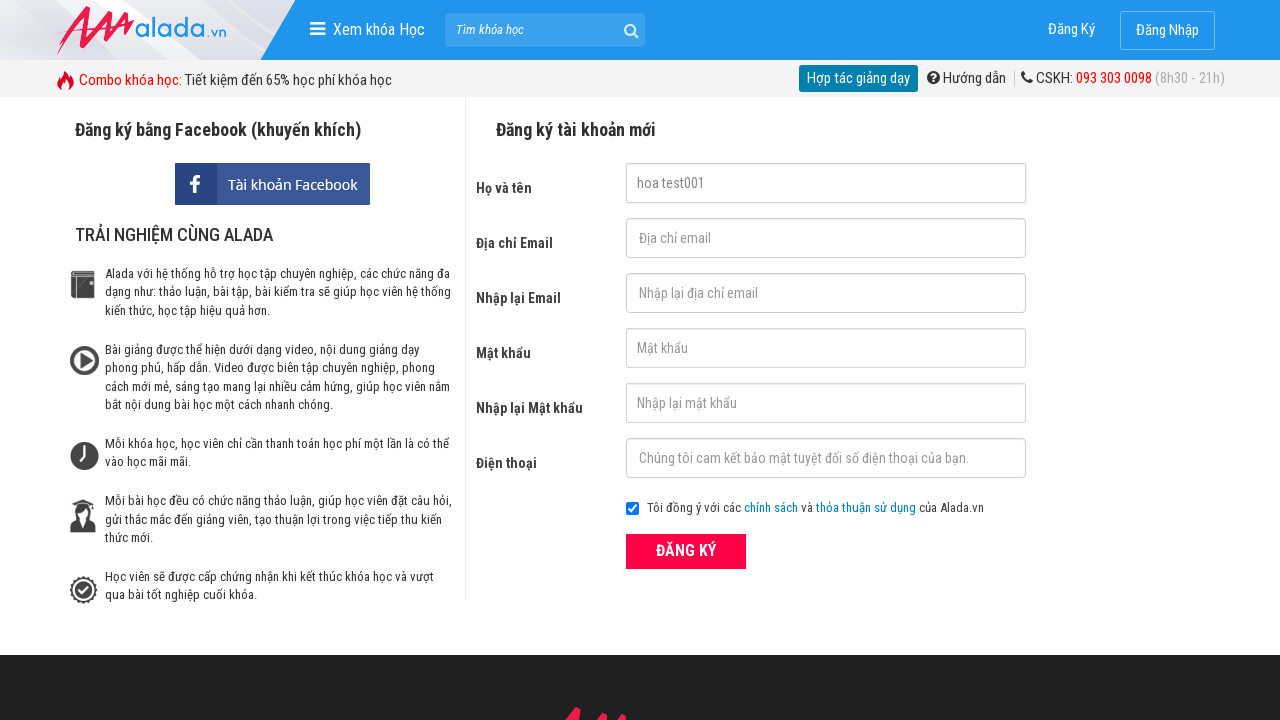

Filled email field with 'abc@abc.com' on //input[@id='txtEmail']
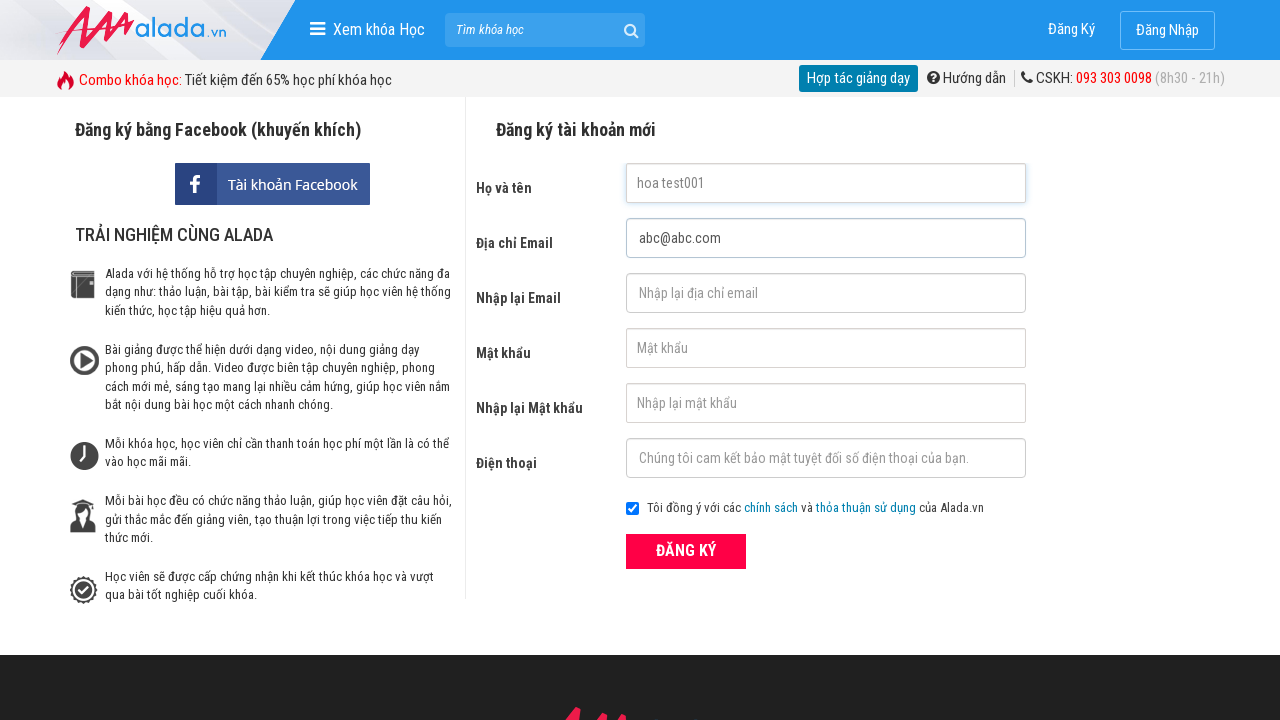

Filled confirm email field with 'abc@abc.com' on //input[@id='txtCEmail']
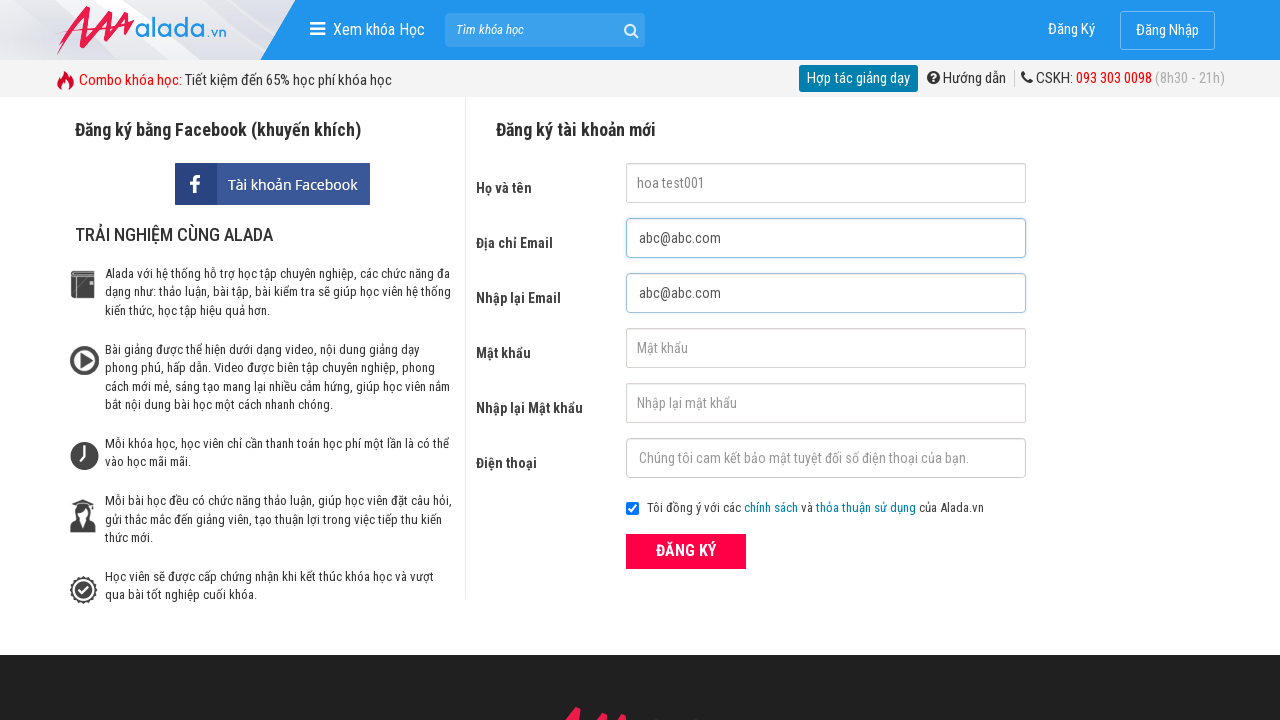

Filled password field with '123456' on //input[@id='txtPassword']
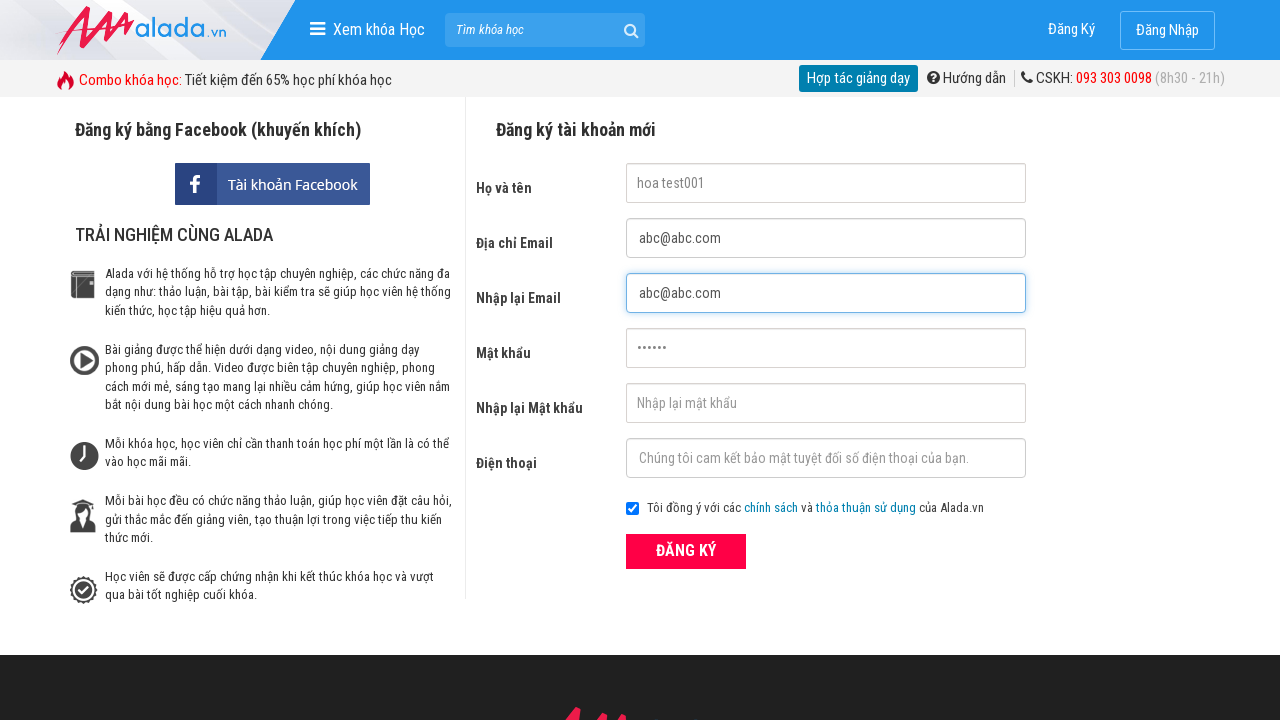

Filled confirm password field with '123457' (mismatched with original password) on //input[@id='txtCPassword']
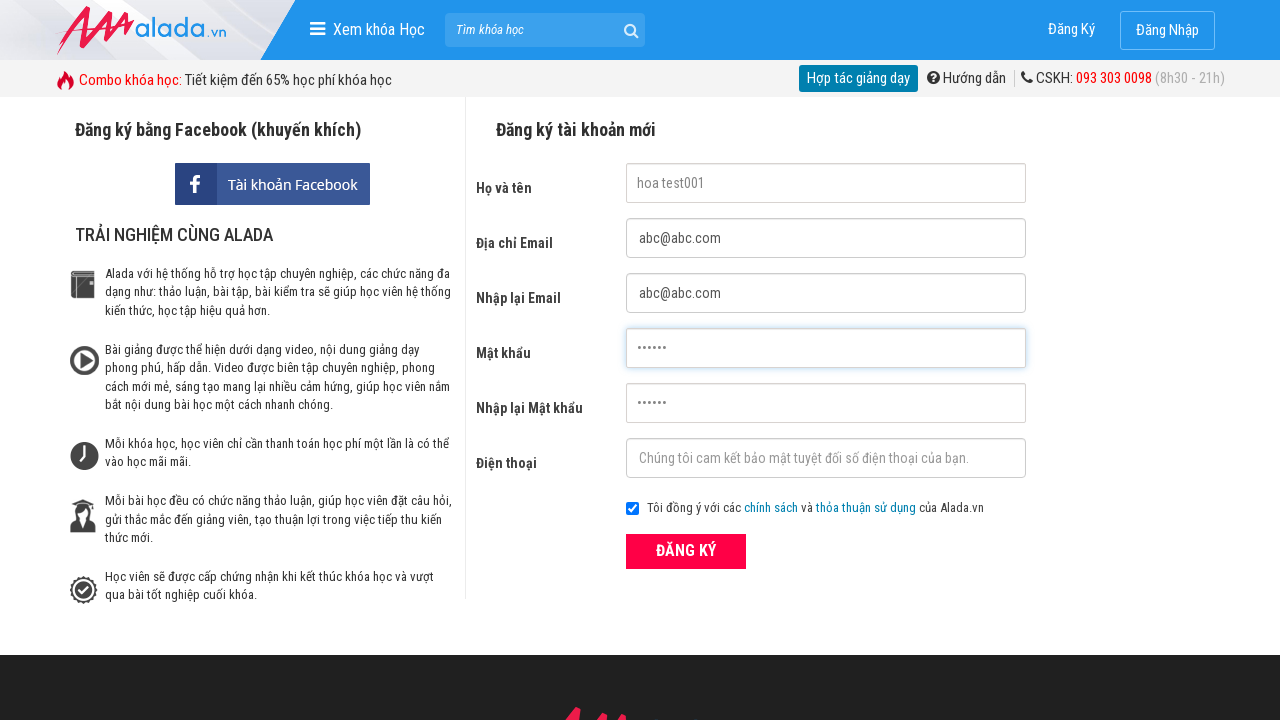

Filled phone field with '0123456789' on //input[@id='txtPhone']
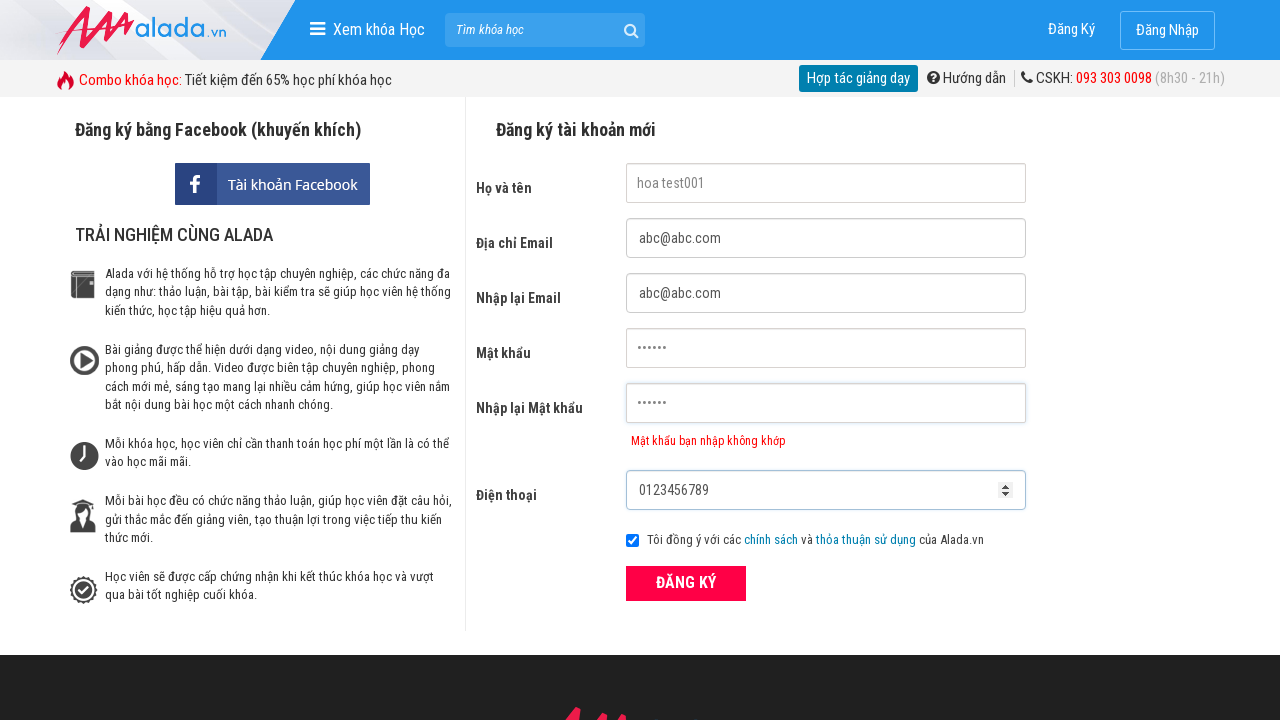

Clicked ĐĂNG KÝ (Register) button at (686, 583) on xpath=//form[@id='frmLogin']//button[text()='ĐĂNG KÝ']
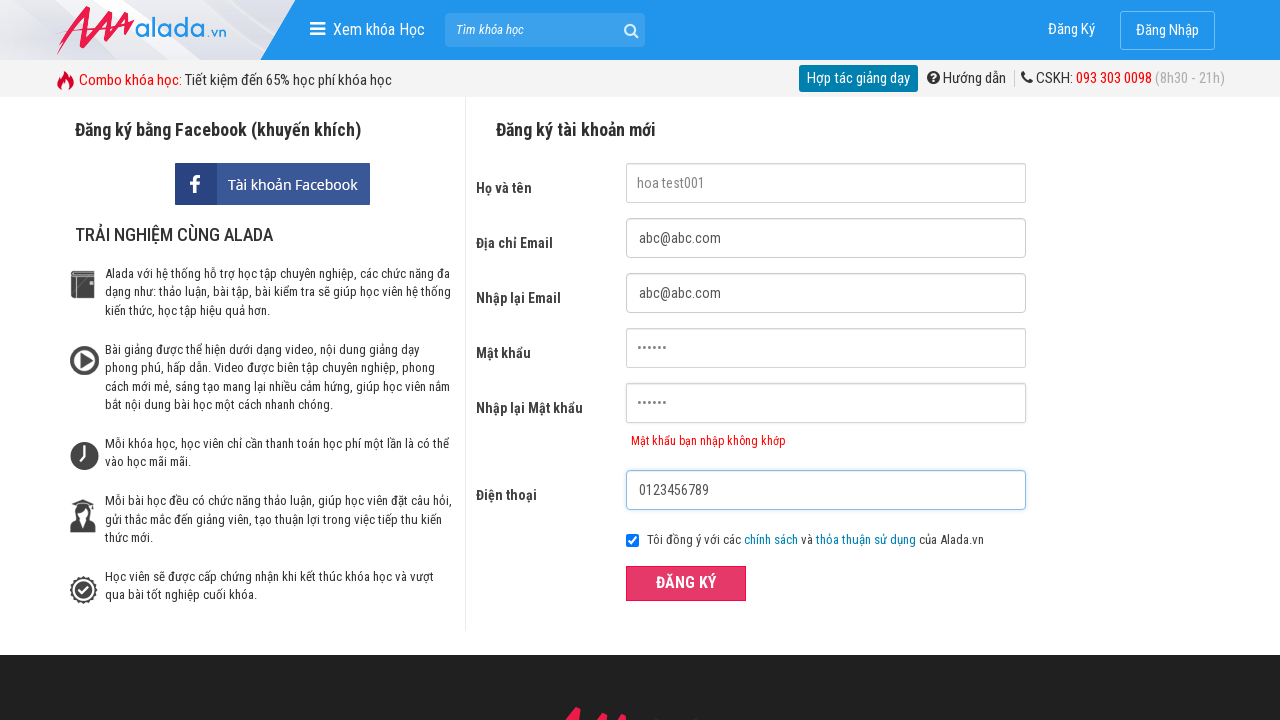

Confirmation password error message appeared, validating form rejection due to mismatched passwords
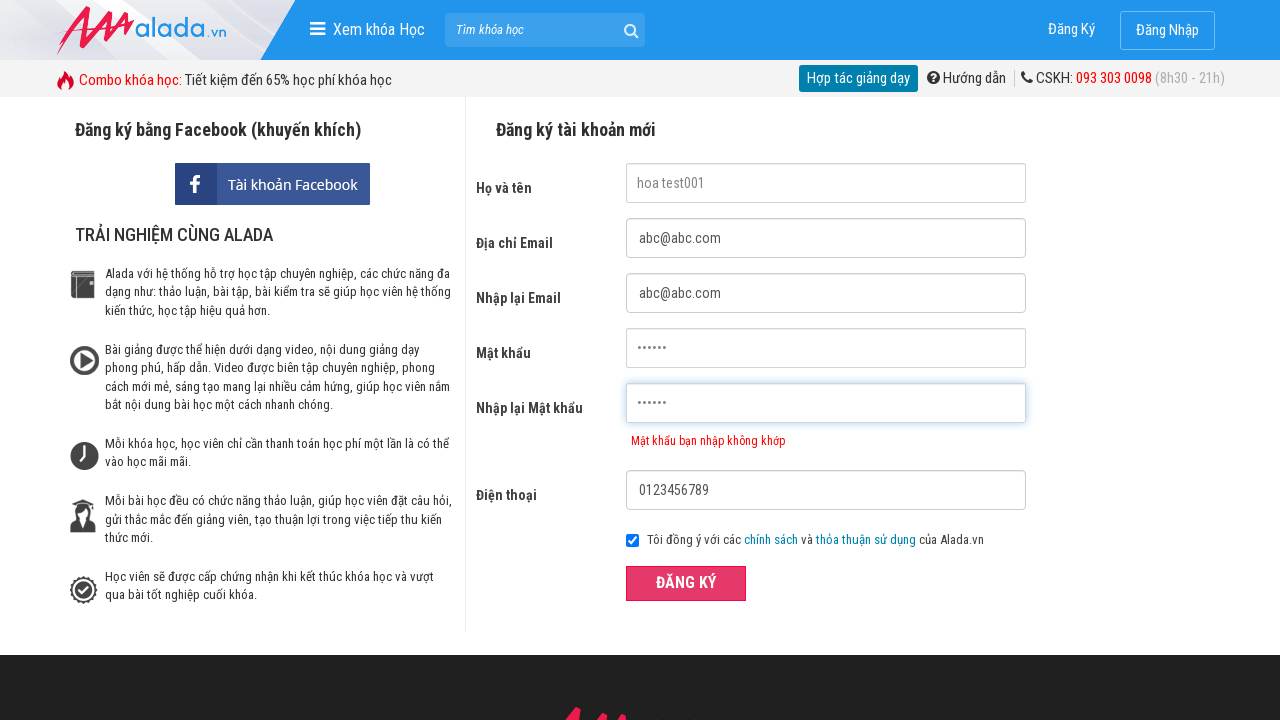

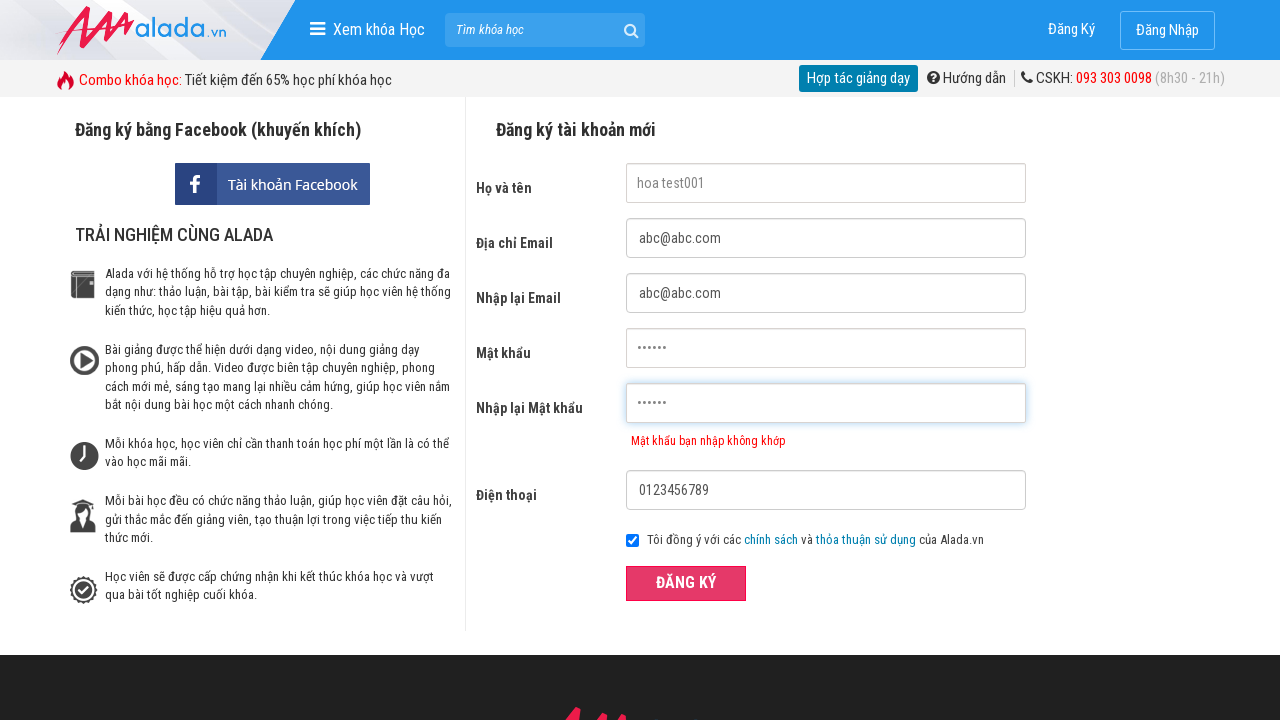